Tests hover functionality by hovering over an avatar image and verifying that the hidden caption/user information becomes visible.

Starting URL: http://the-internet.herokuapp.com/hovers

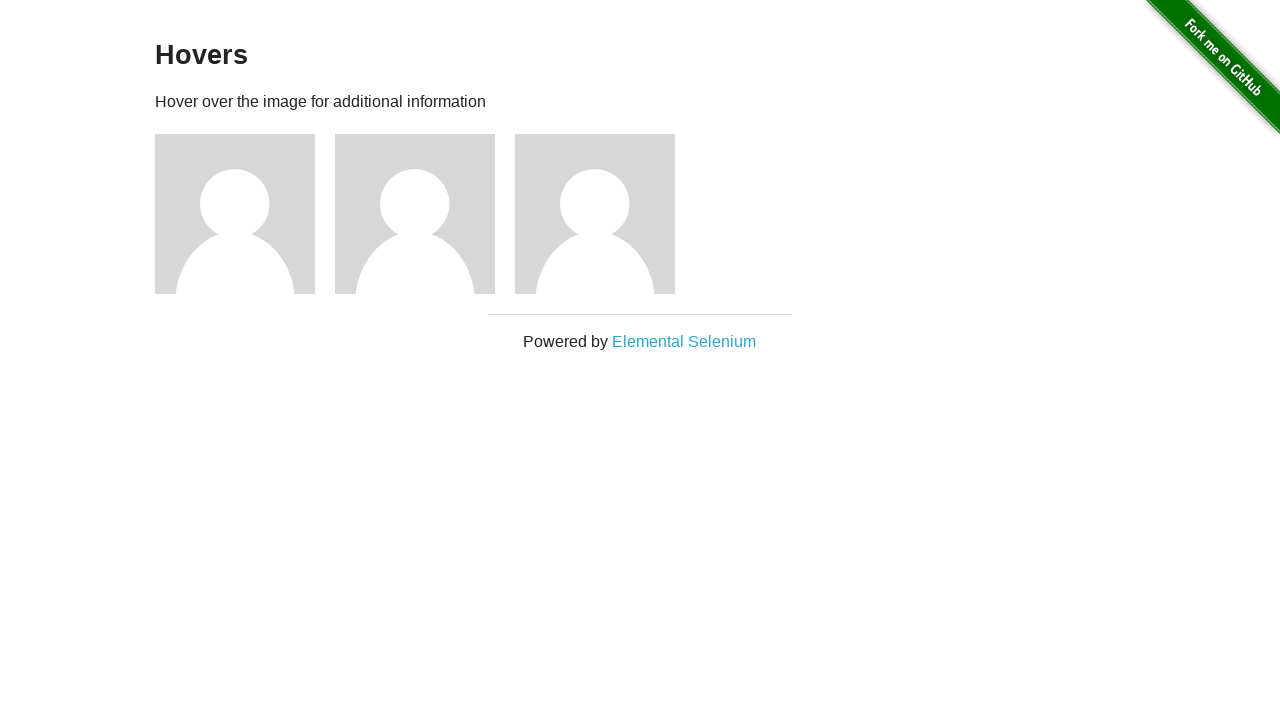

Located the first avatar figure element
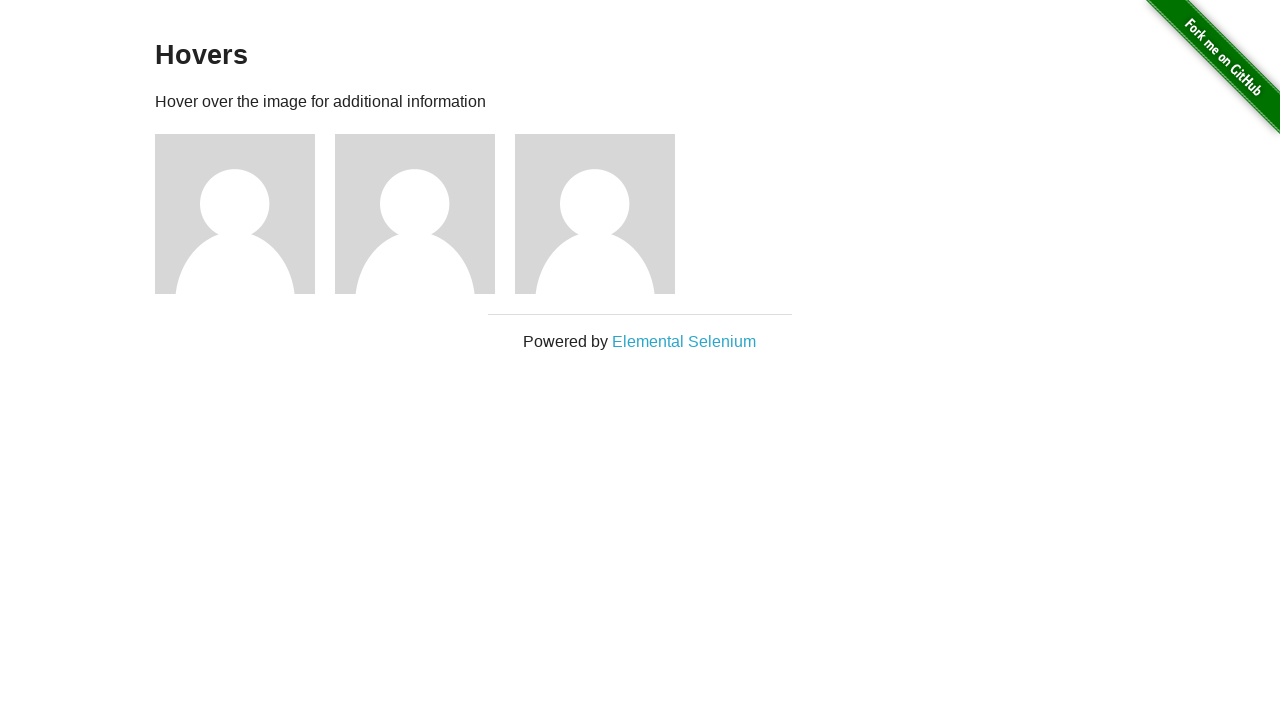

Hovered over the avatar figure to trigger caption visibility at (245, 214) on .figure >> nth=0
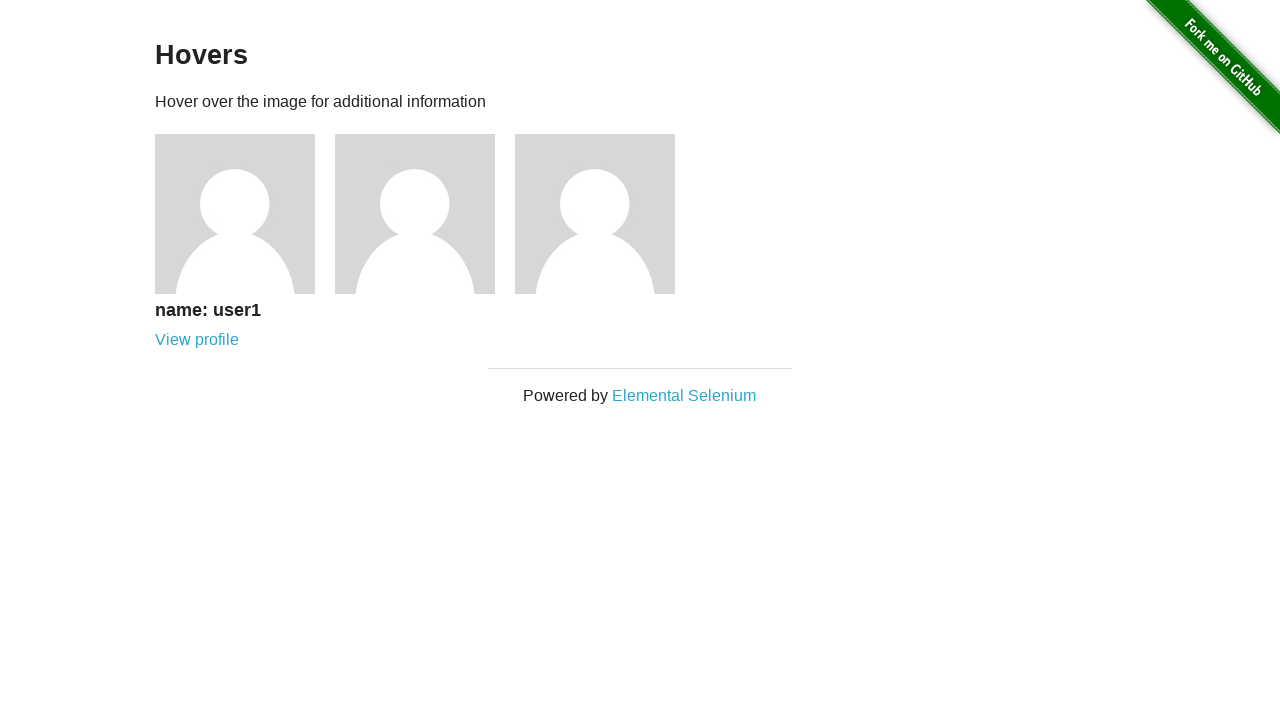

Located the first avatar caption element
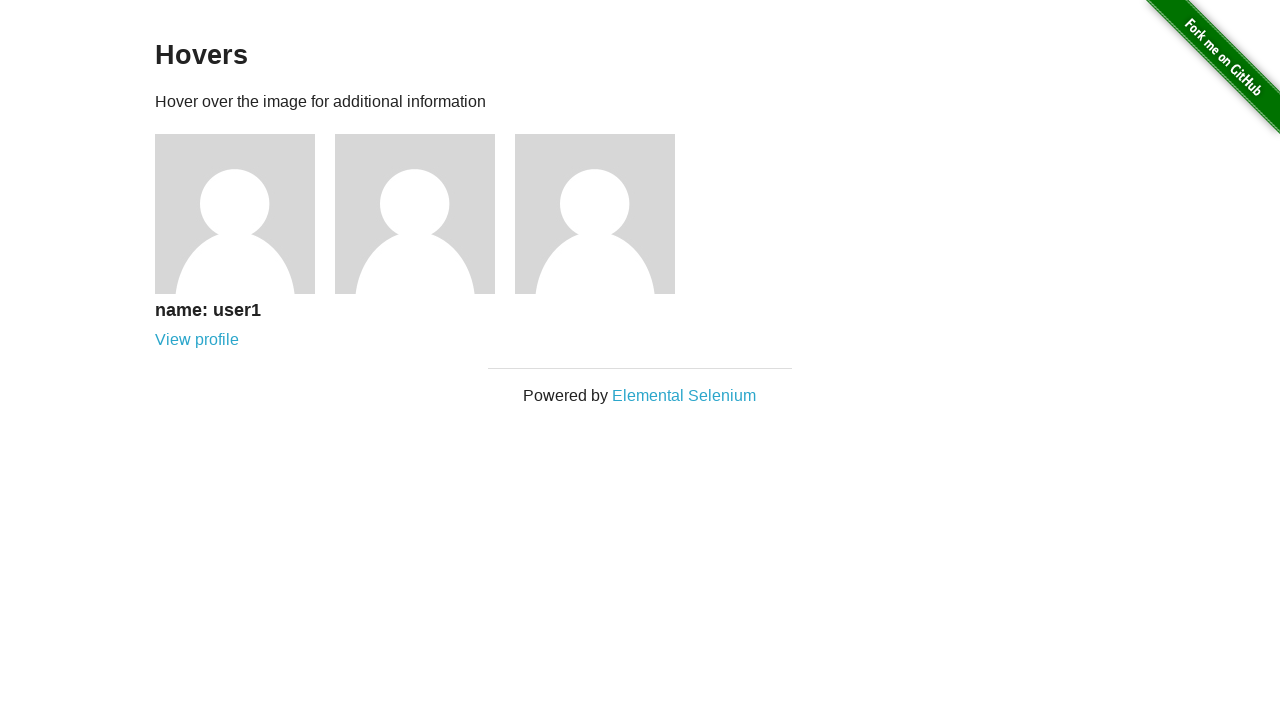

Waited for caption to become visible
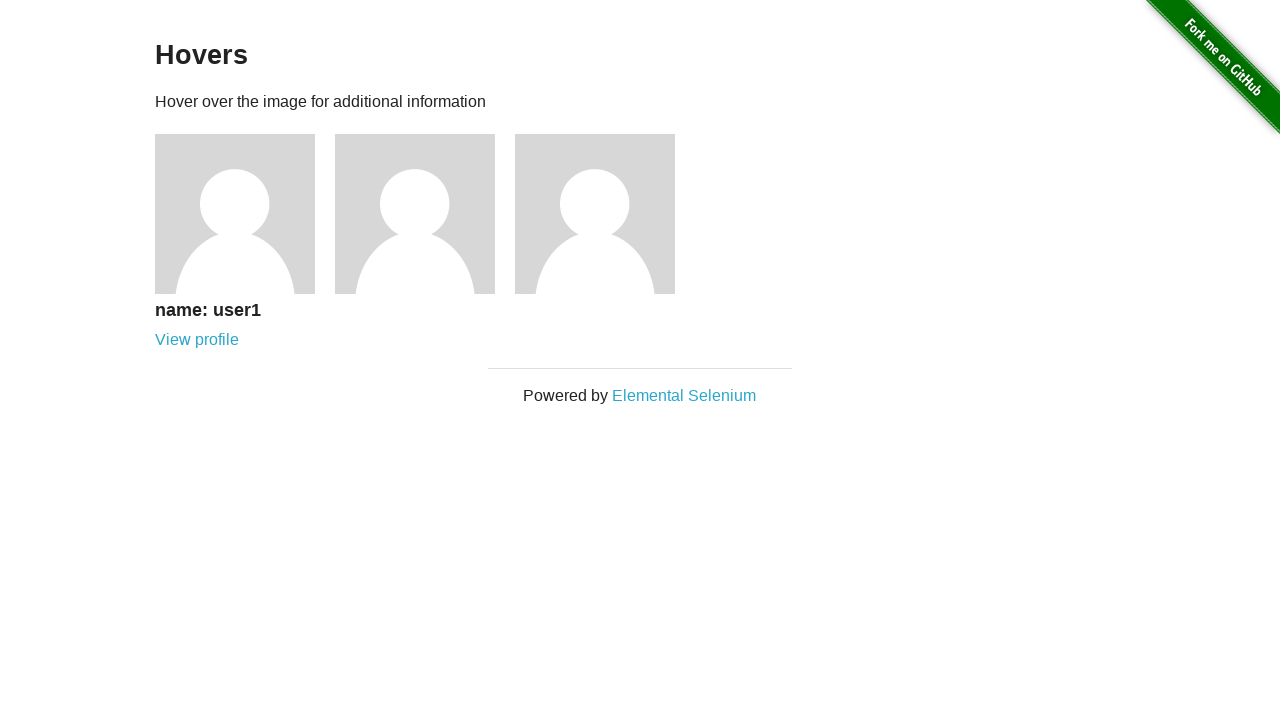

Verified that the avatar caption is visible
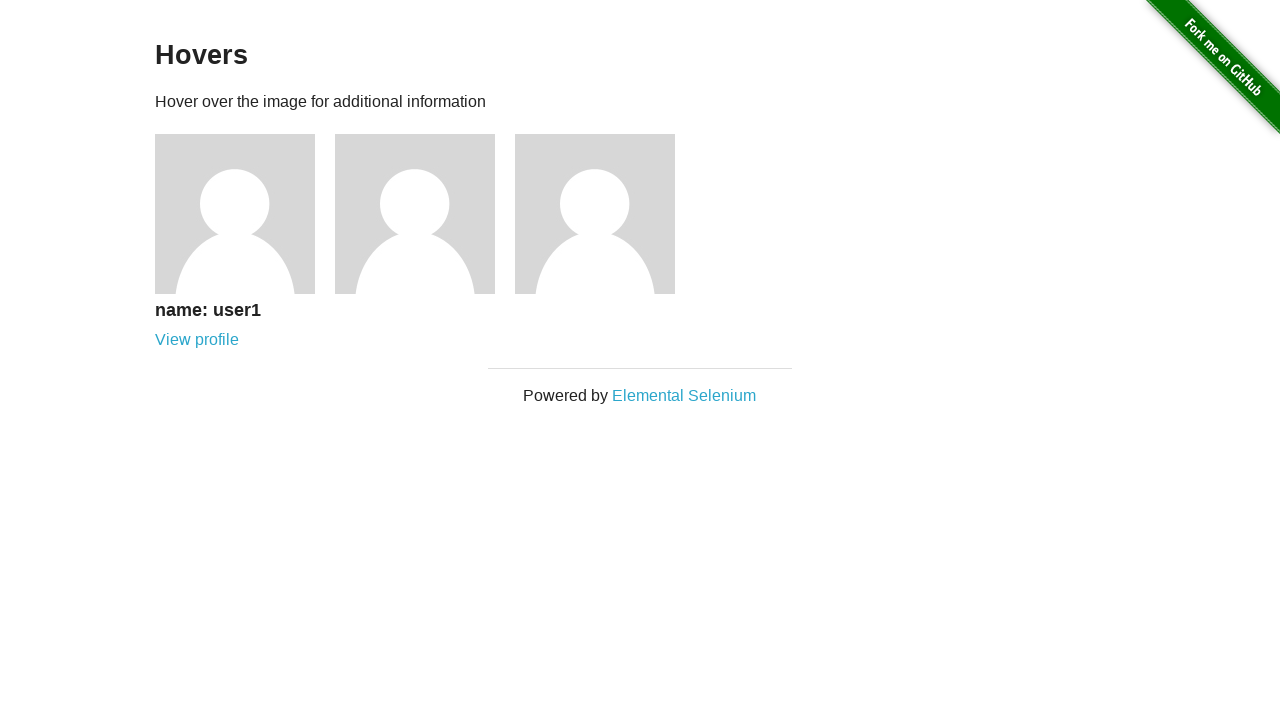

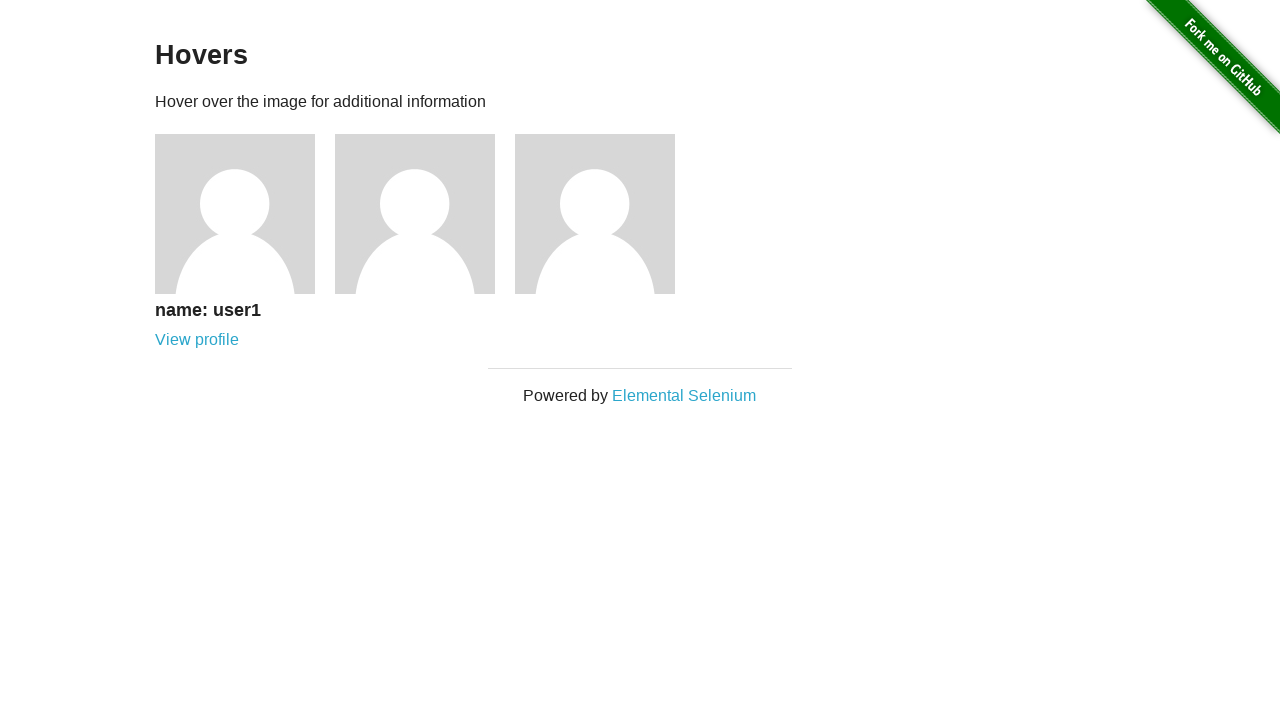